Tests wait functionality by clicking a button and waiting for a paragraph element to appear on the page

Starting URL: https://testeroprogramowania.github.io/selenium/wait2.html

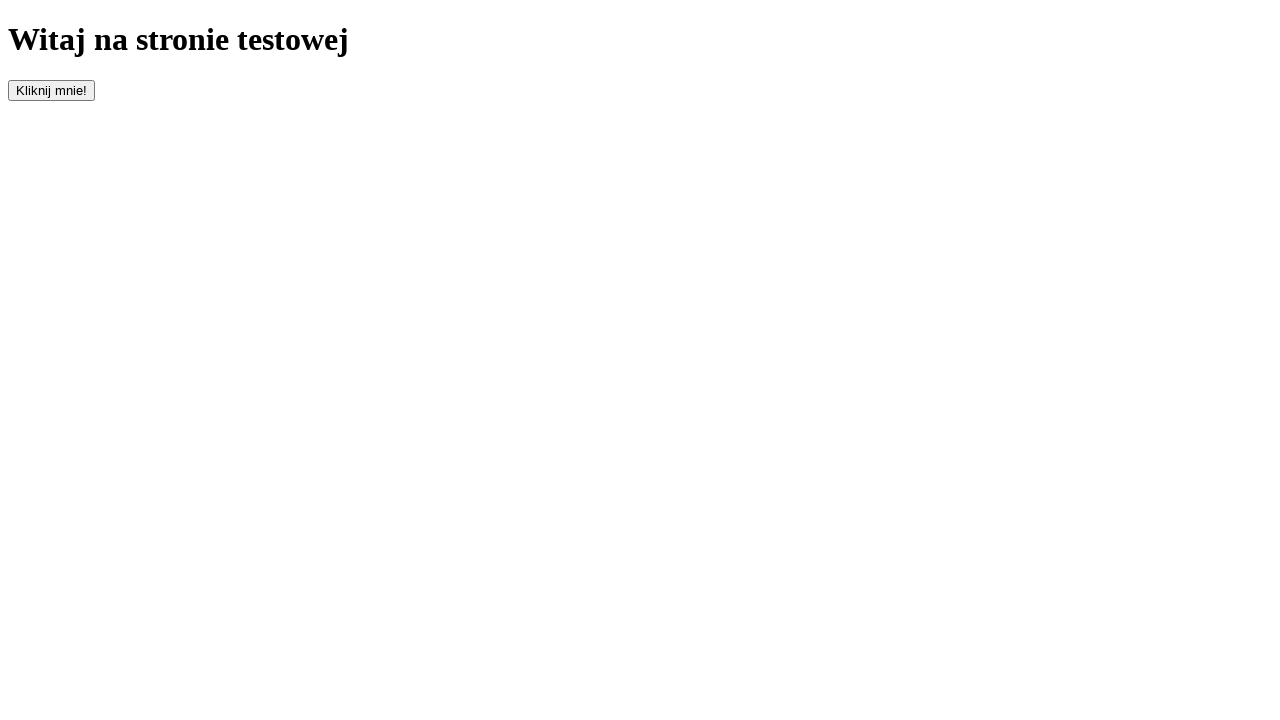

Clicked the button with ID 'clickOnMe' to trigger element appearance at (52, 90) on #clickOnMe
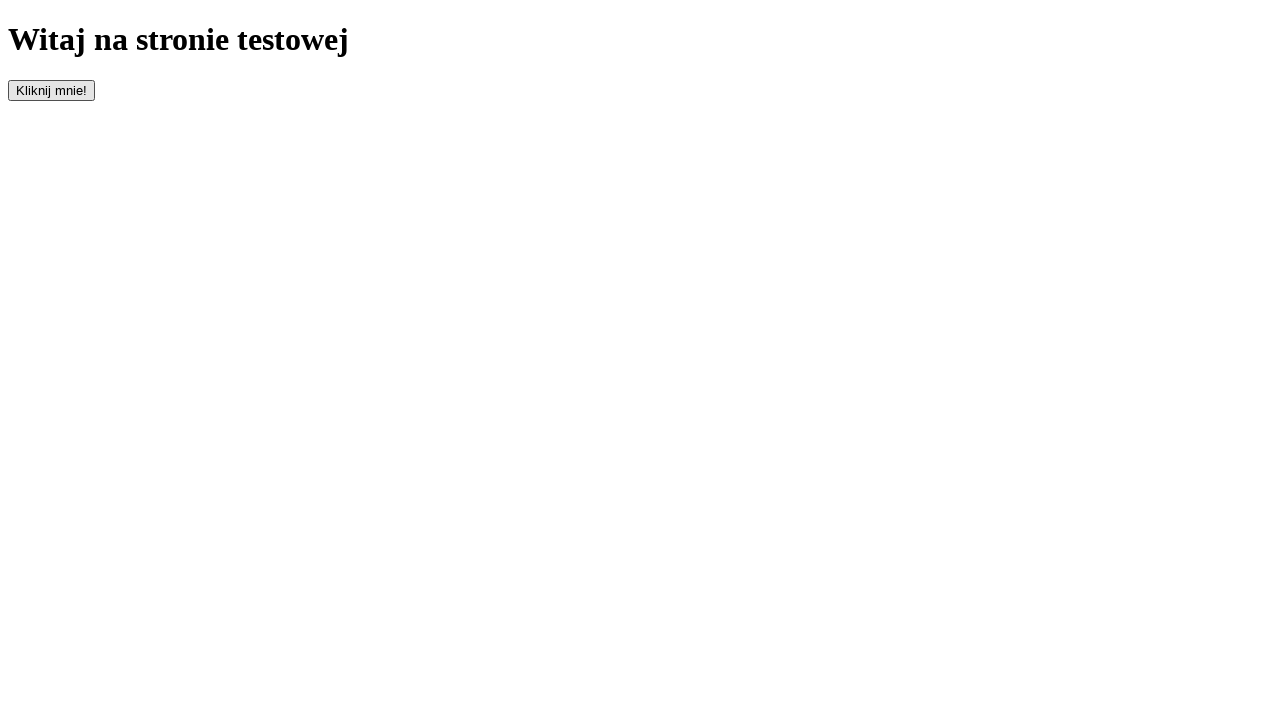

Waited for paragraph element to appear on the page (timeout: 10000ms)
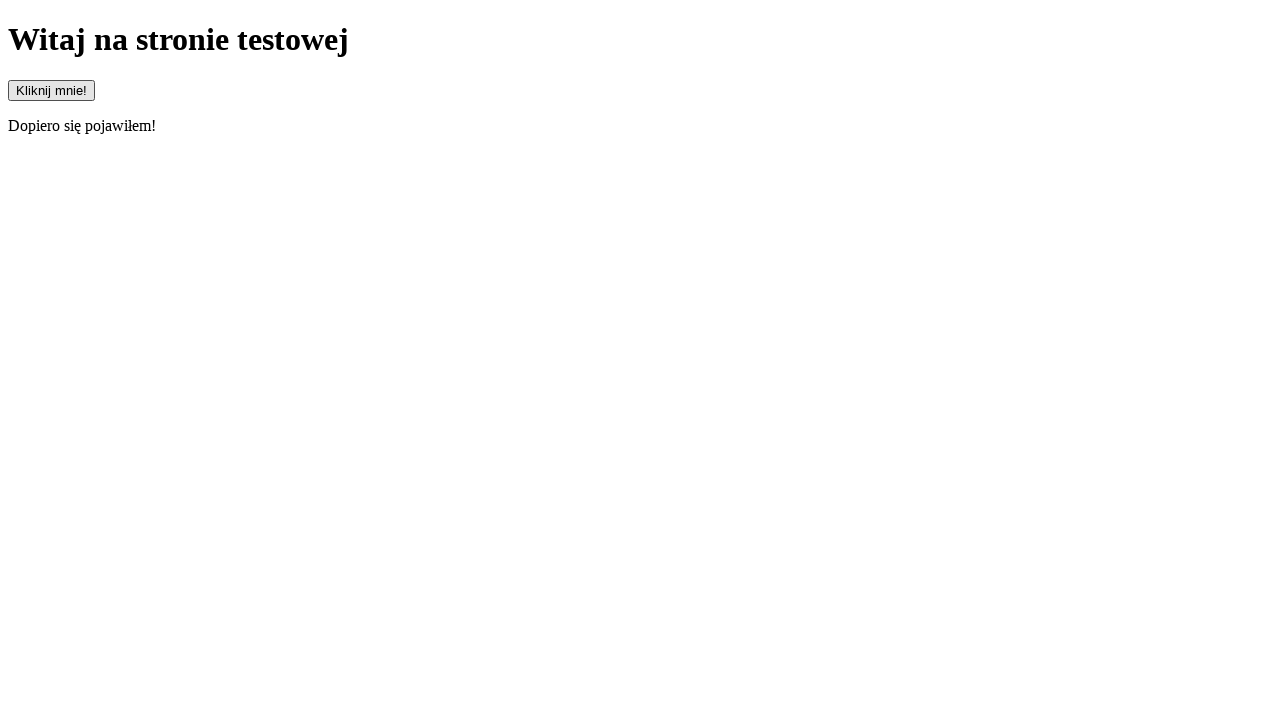

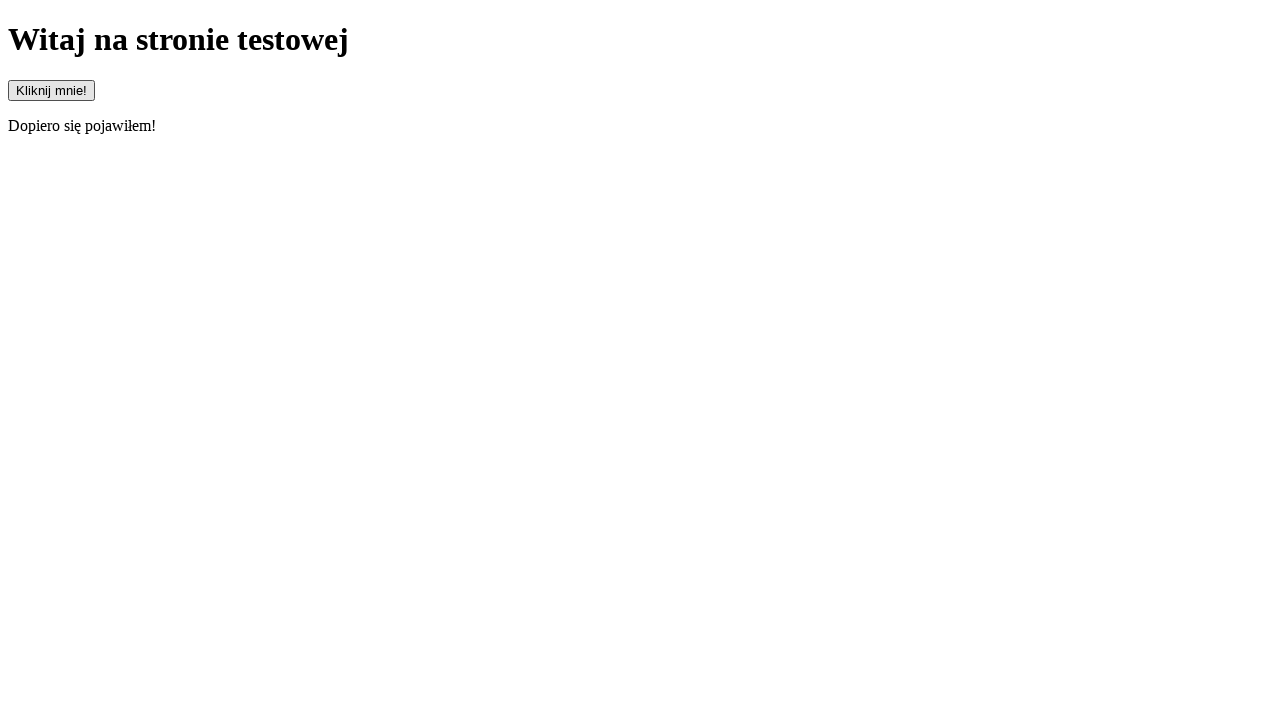